Tests that clicking the Due column header sorts the table data in ascending order by verifying the due amounts are properly ordered from lowest to highest.

Starting URL: http://the-internet.herokuapp.com/tables

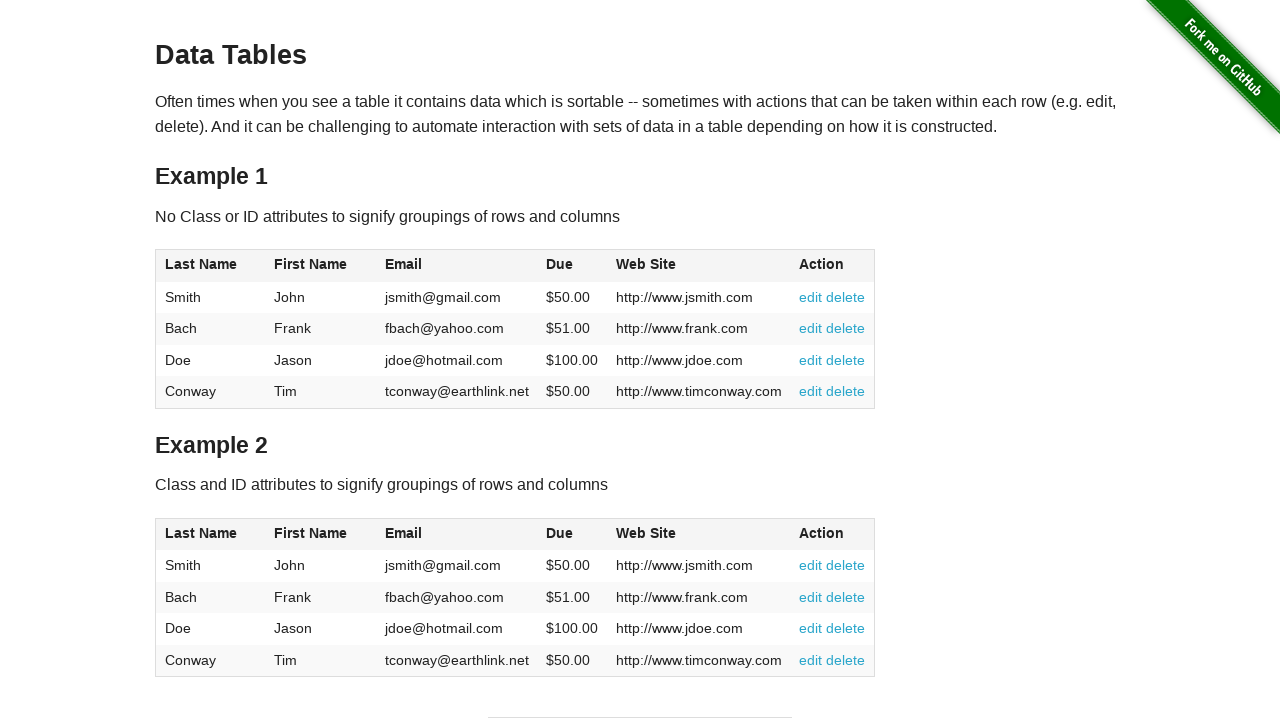

Clicked the Due column header to sort the table at (572, 266) on #table1 thead tr th:nth-of-type(4)
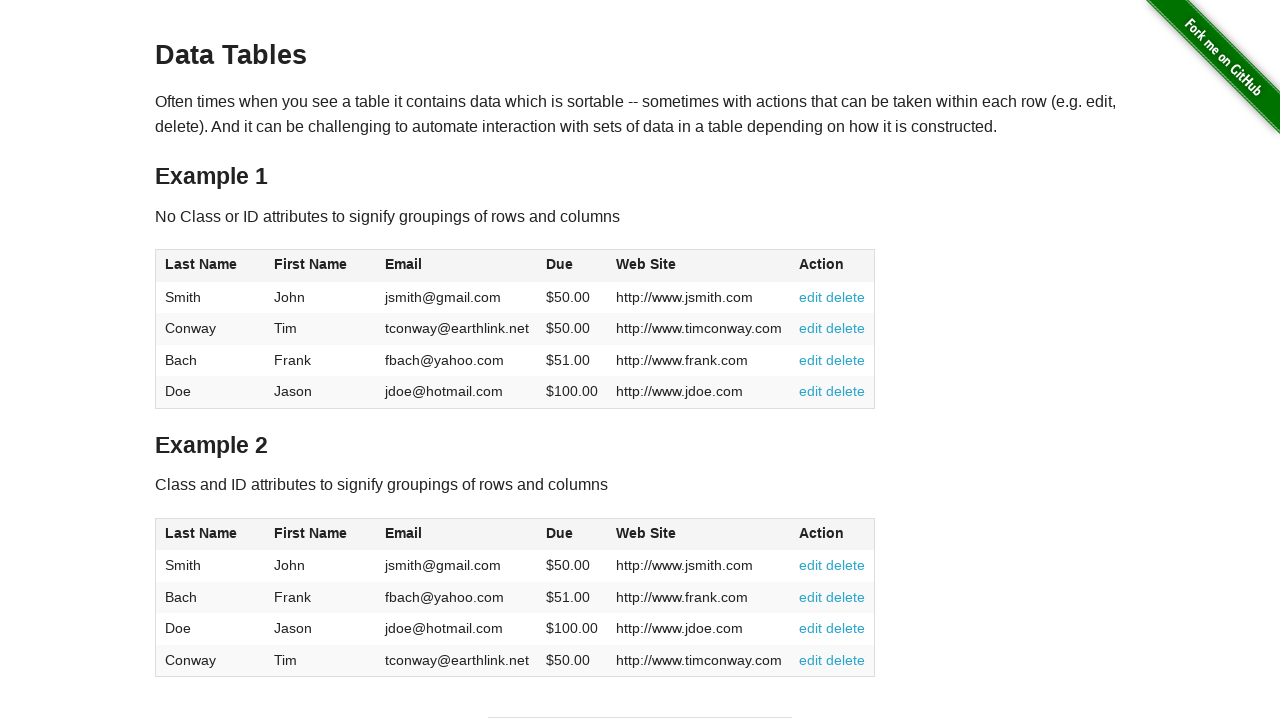

Table loaded with Due column data visible
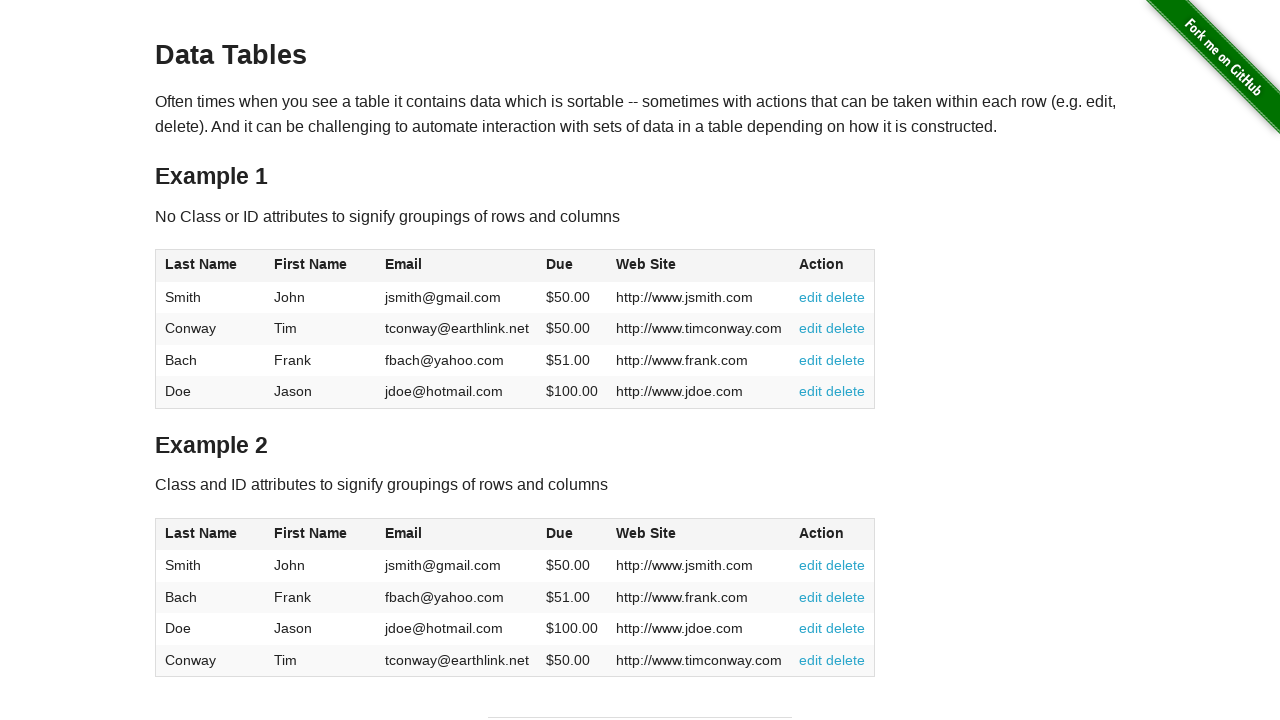

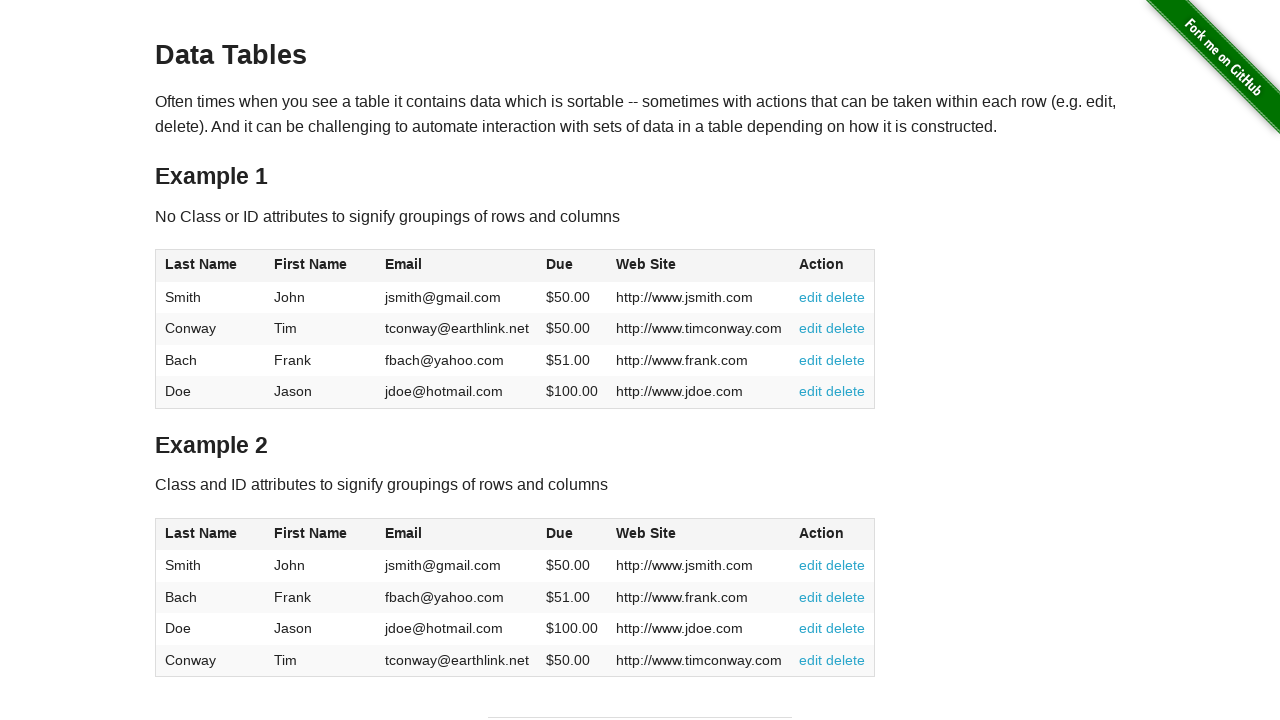